Tests creating two todo items sequentially by typing and pressing Enter for each, then verifying both items appear in the correct order

Starting URL: https://todomvc.com/examples/react/dist/

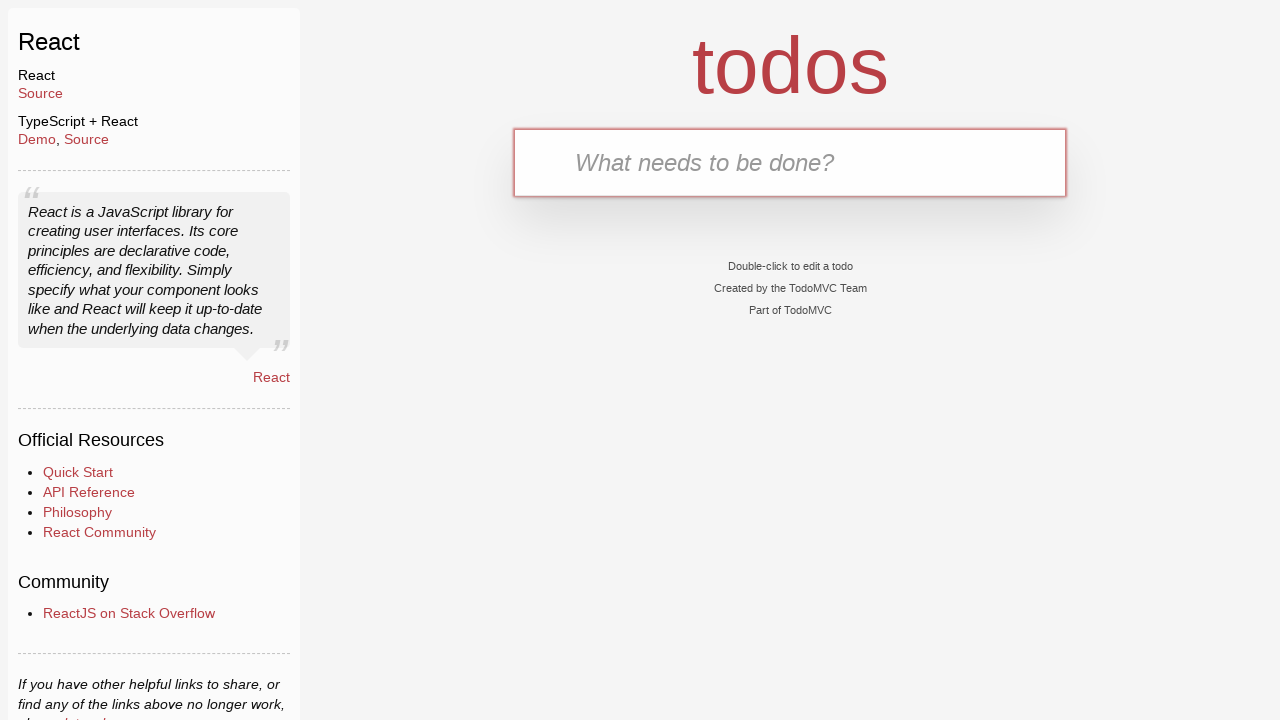

Waited for page to load (h1 element visible)
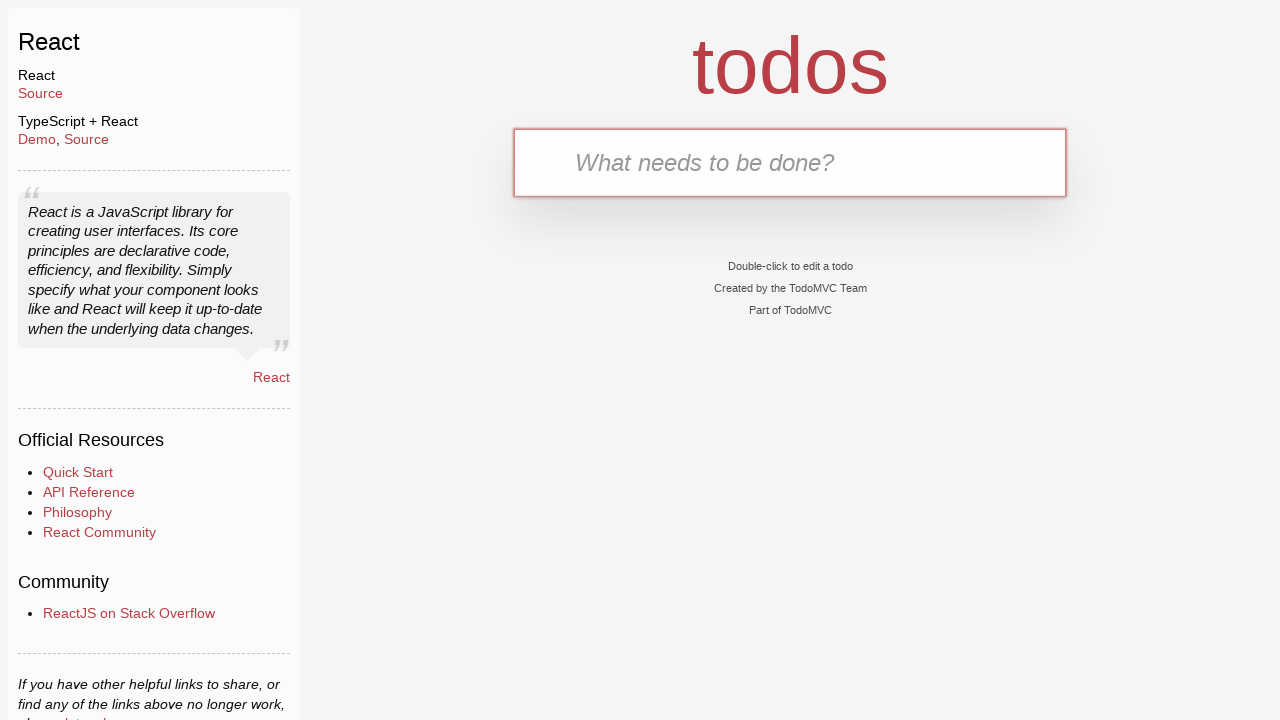

Filled input field with first todo item 'Wake up' on .new-todo
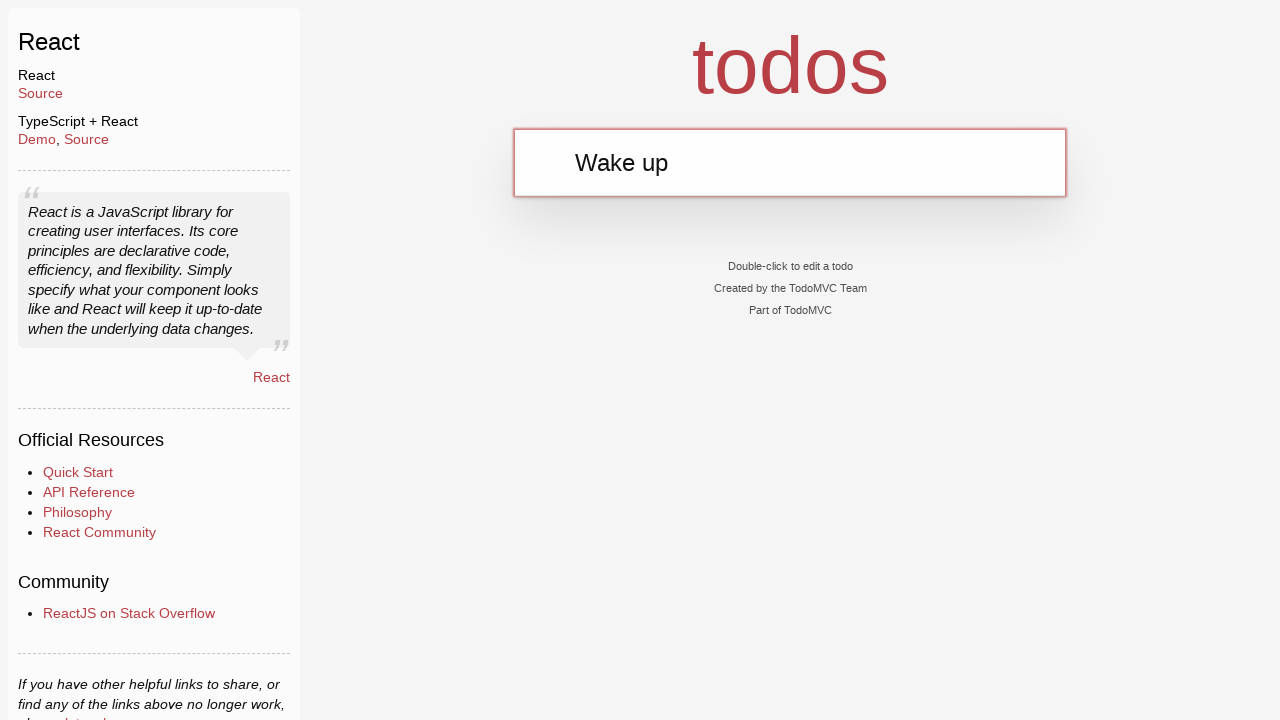

Pressed Enter to create first todo item on .new-todo
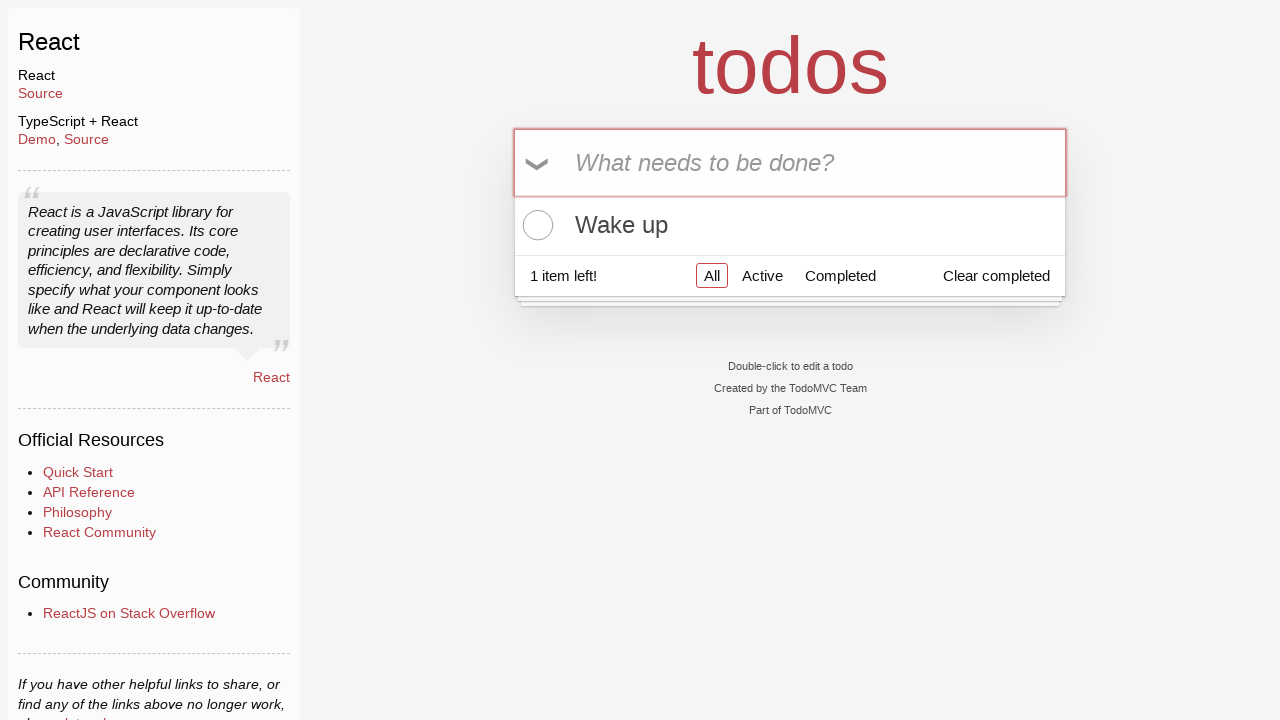

Filled input field with second todo item 'Make a coffee' on .new-todo
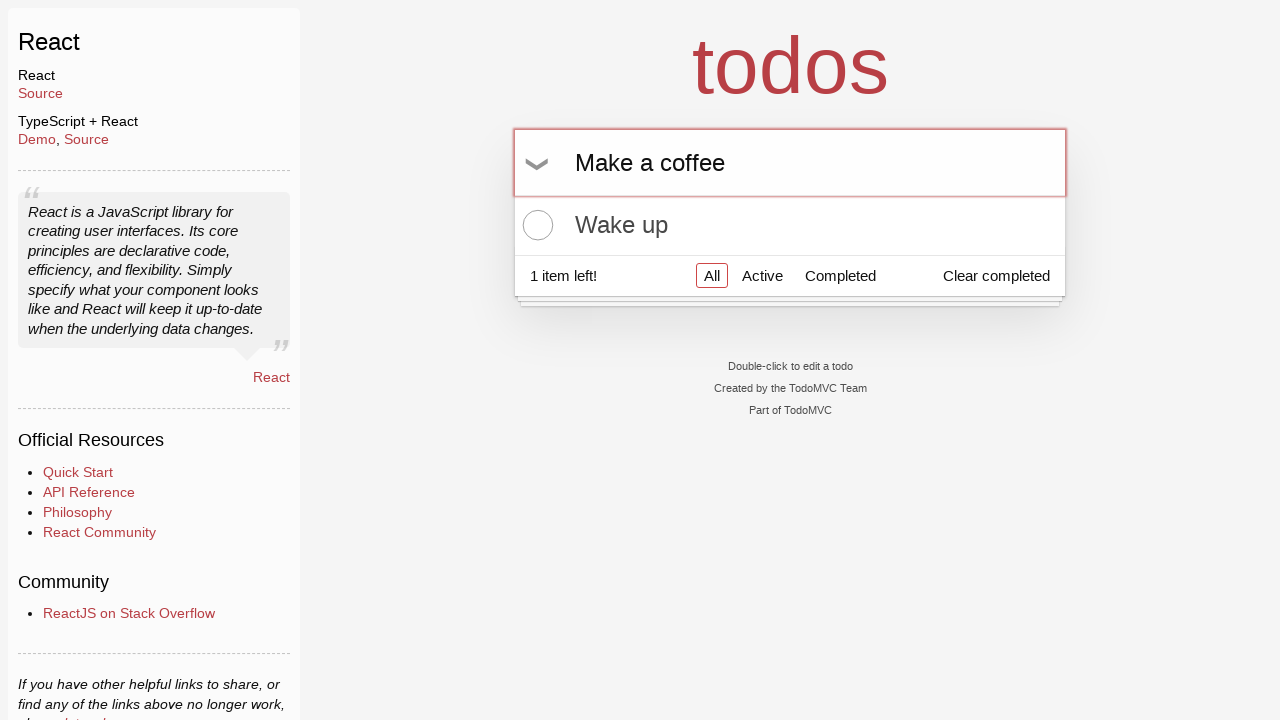

Pressed Enter to create second todo item on .new-todo
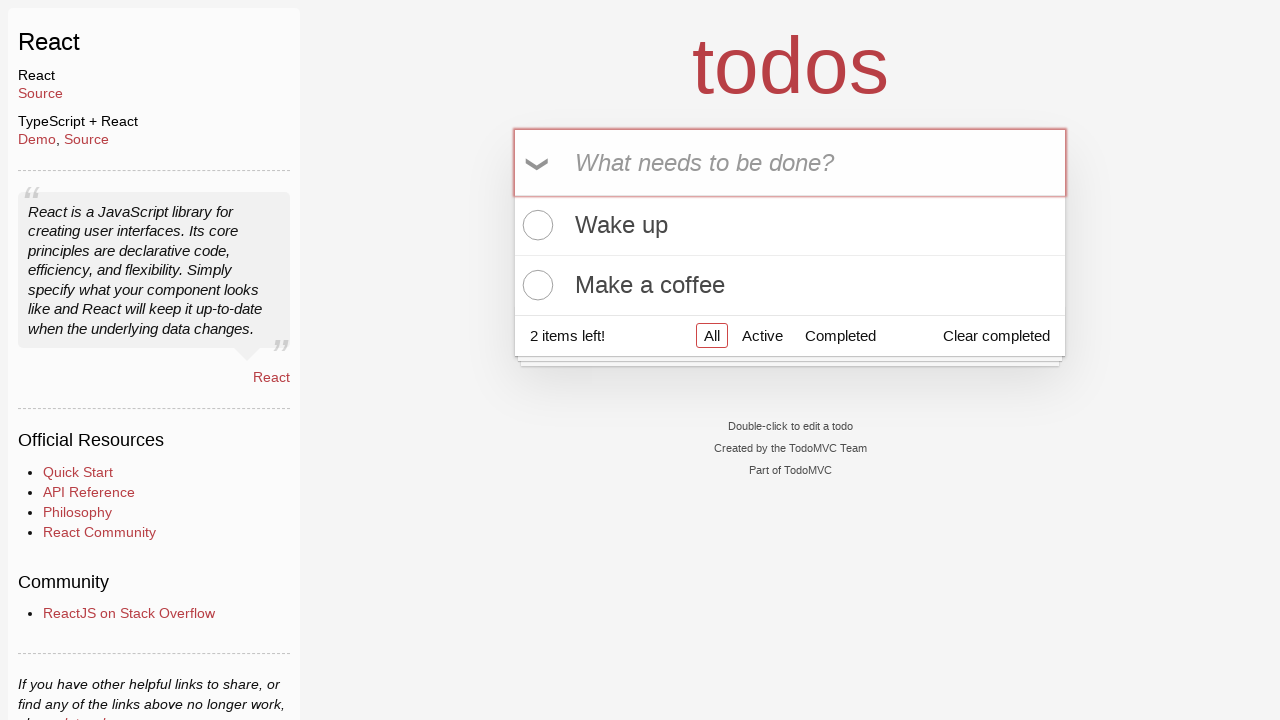

Waited for todo items to appear in the list
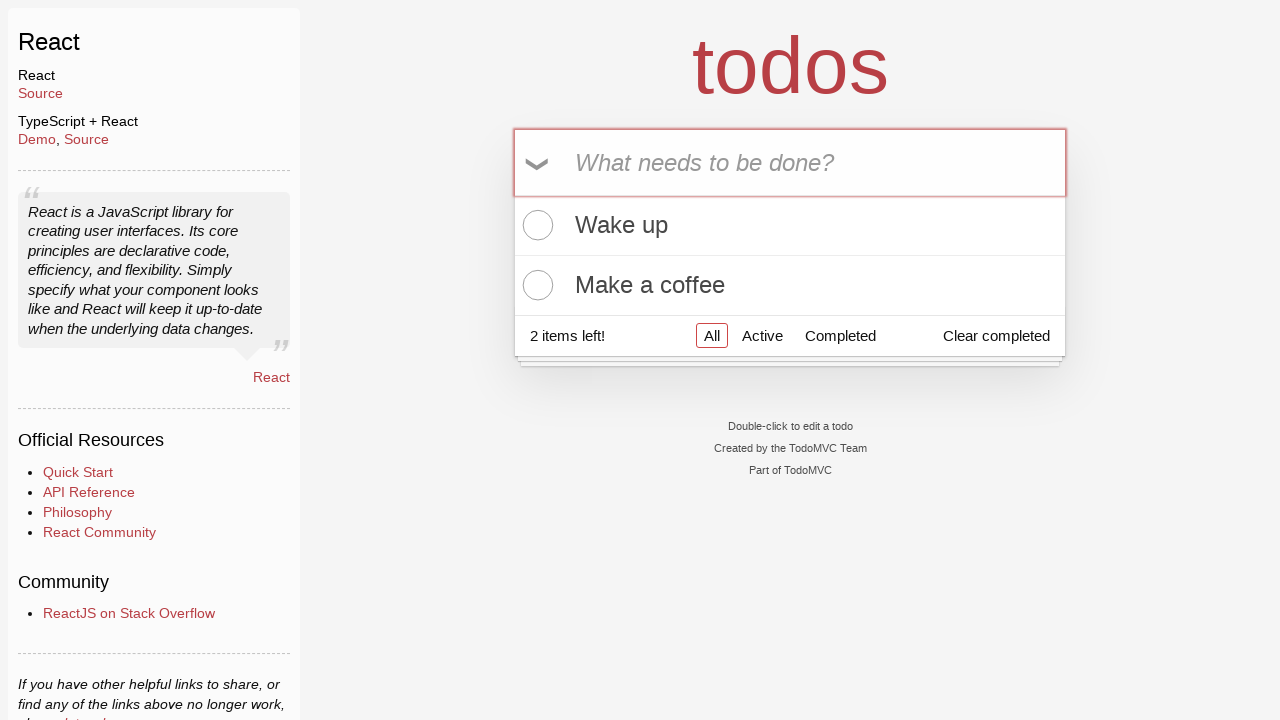

Located all todo item labels
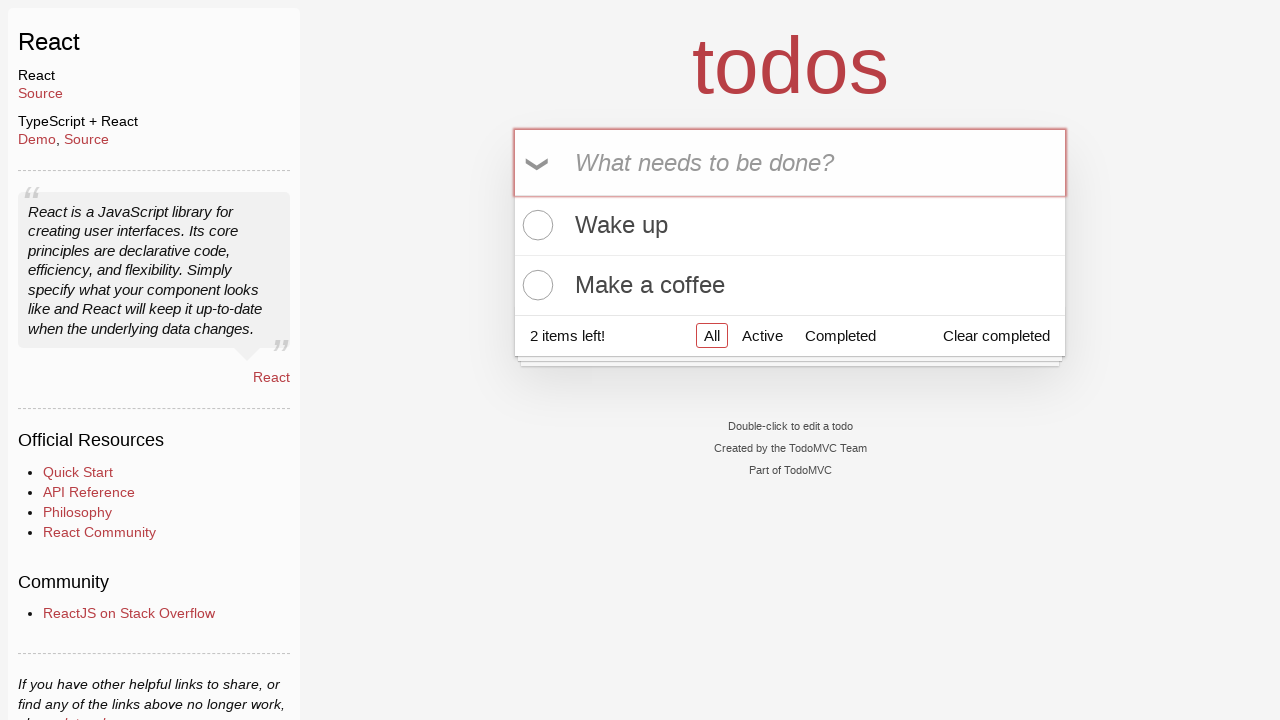

Verified exactly 2 todo items are present
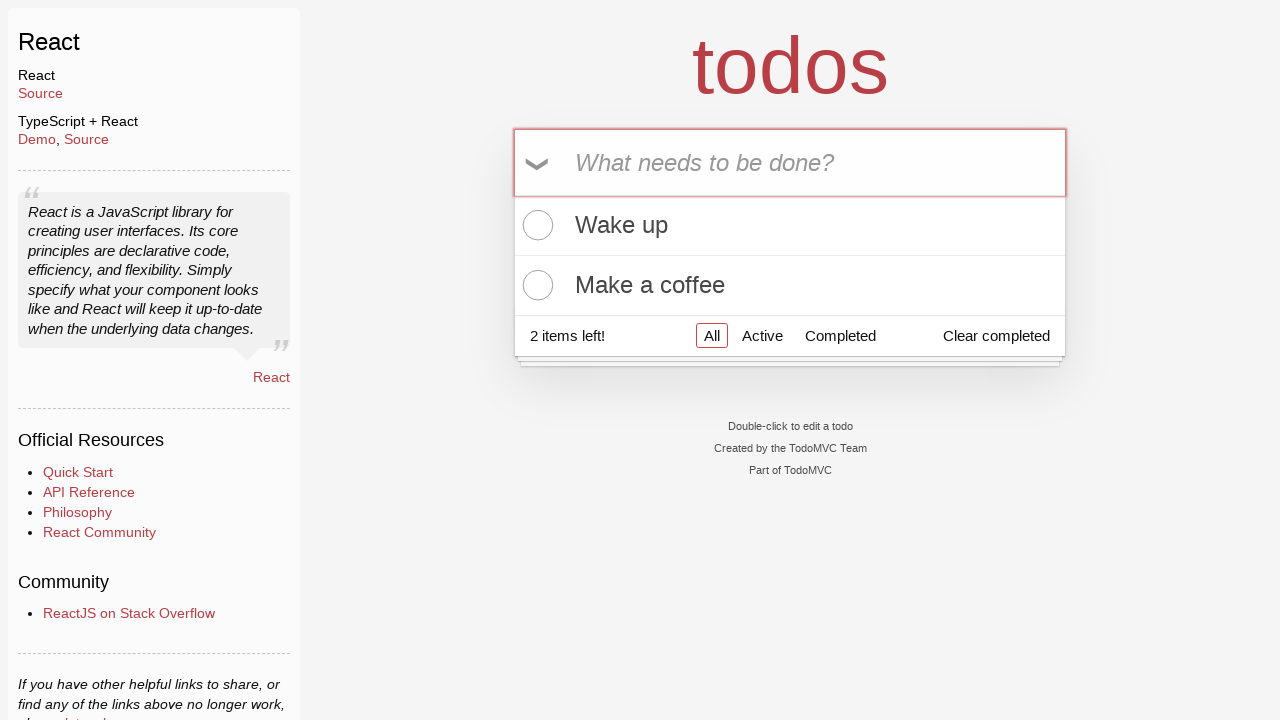

Verified first todo item text is 'Wake up'
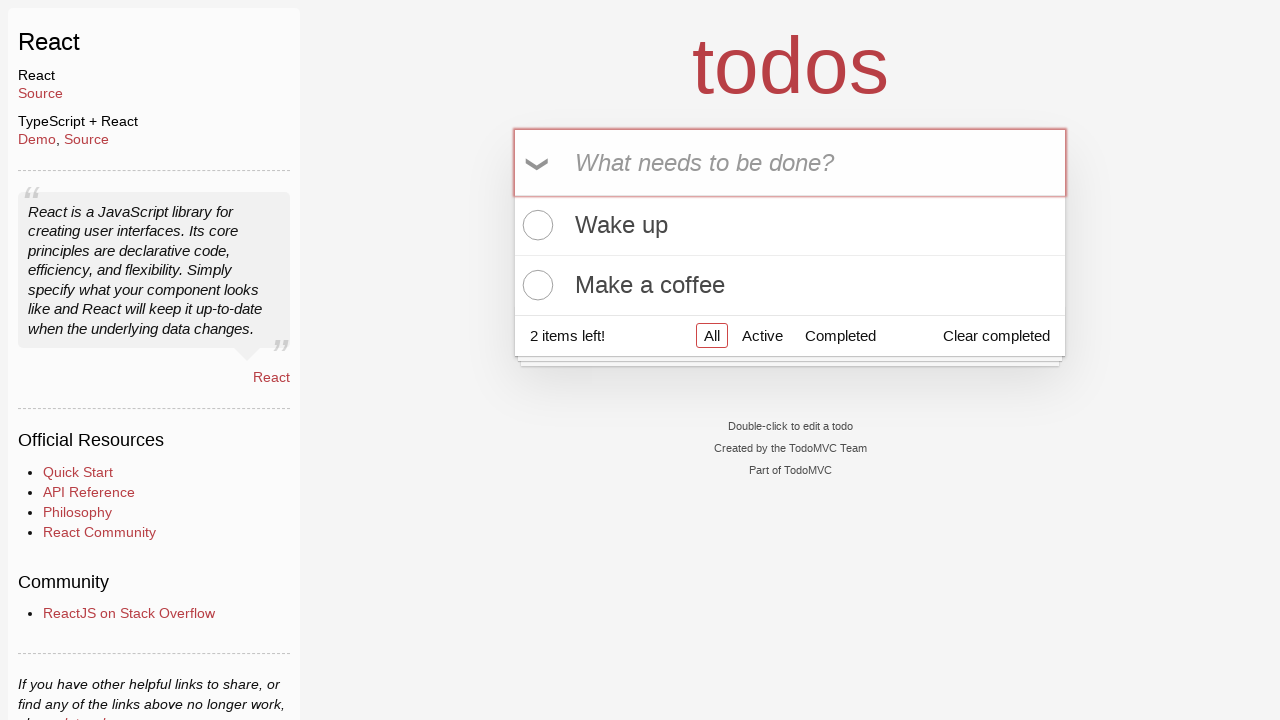

Verified second todo item text is 'Make a coffee'
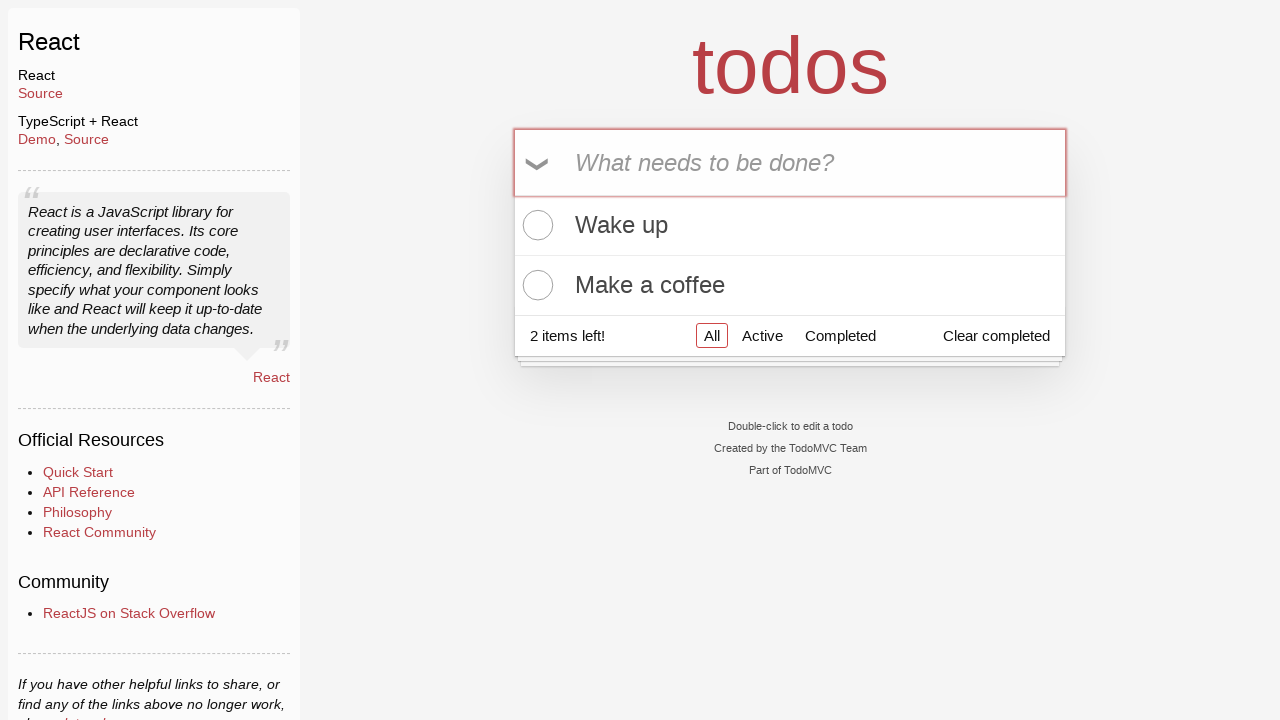

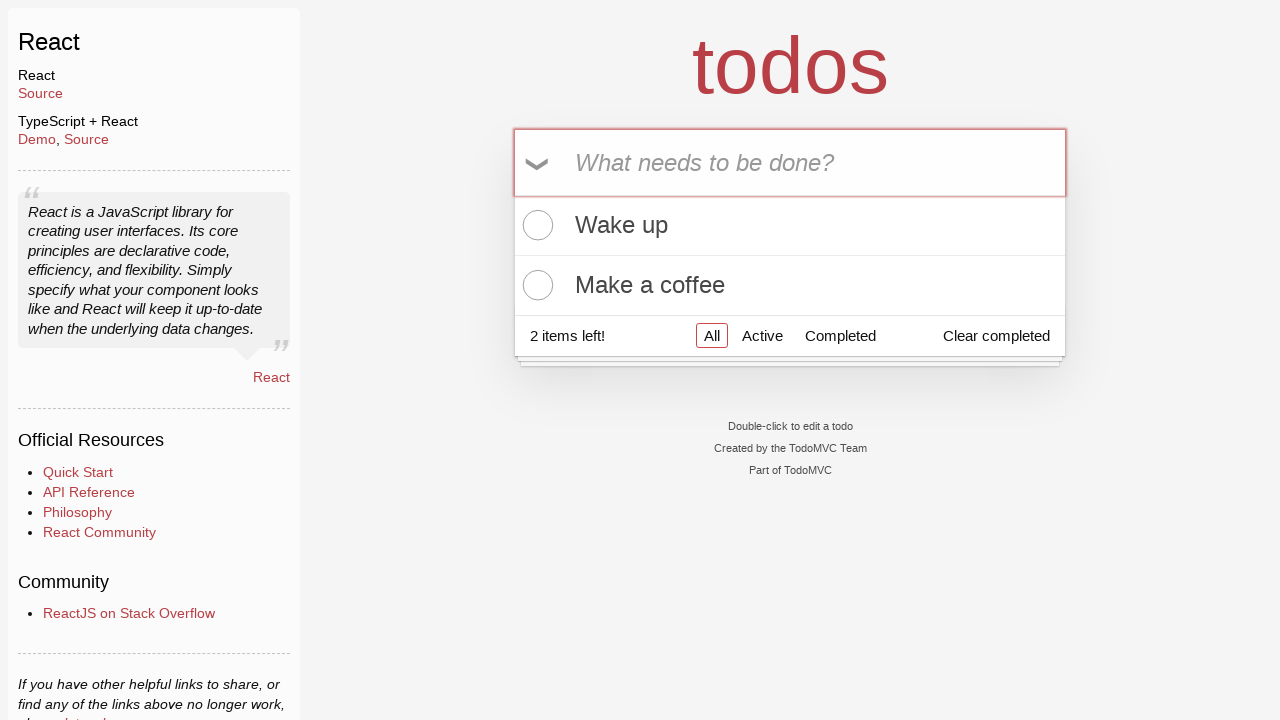